Tests different types of JavaScript alerts (simple alert, confirm dialog, and prompt) by triggering them and interacting with accept/dismiss actions

Starting URL: http://demo.automationtesting.in/Alerts.html

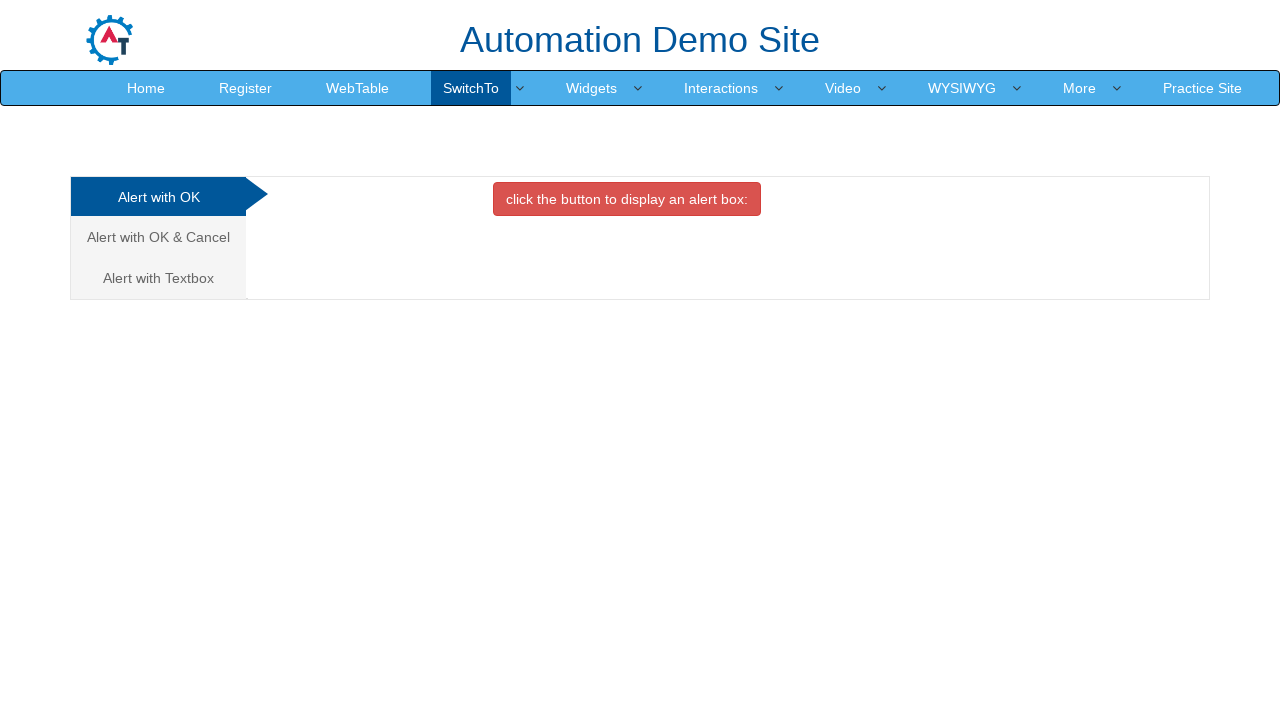

Clicked button to trigger simple alert at (627, 199) on xpath=//button[@class='btn btn-danger']
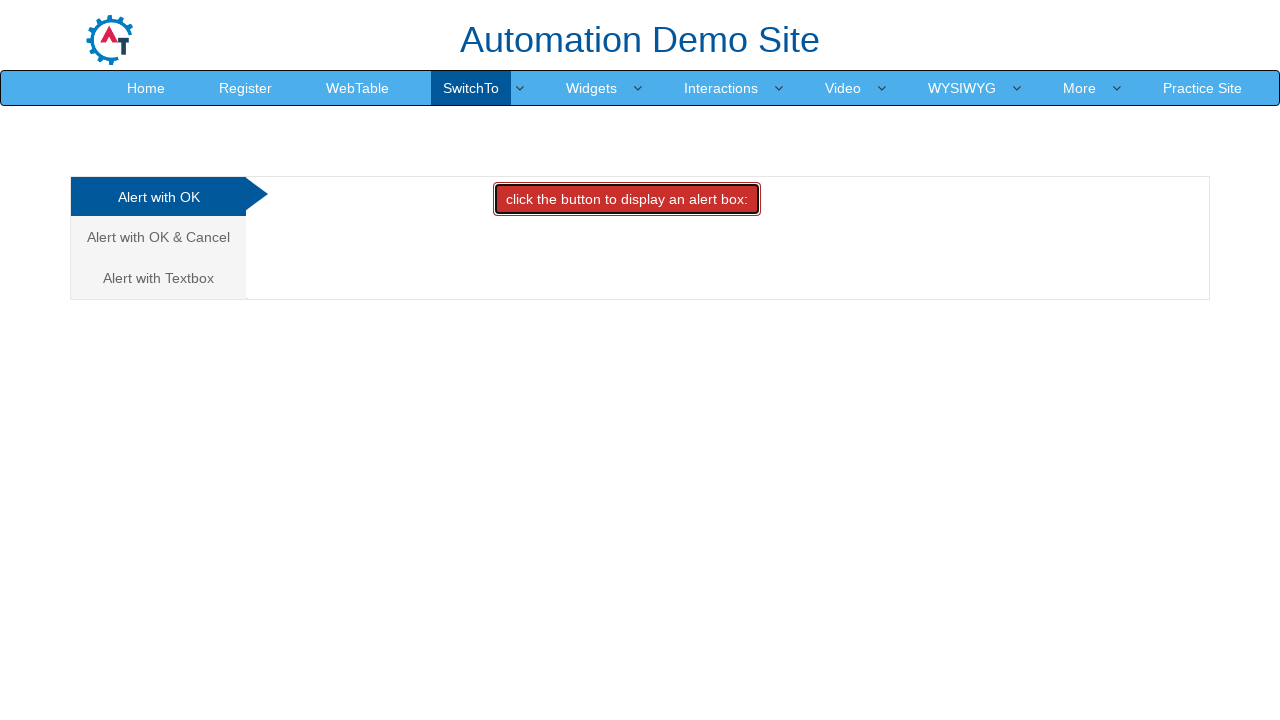

Set up dialog handler to accept simple alert
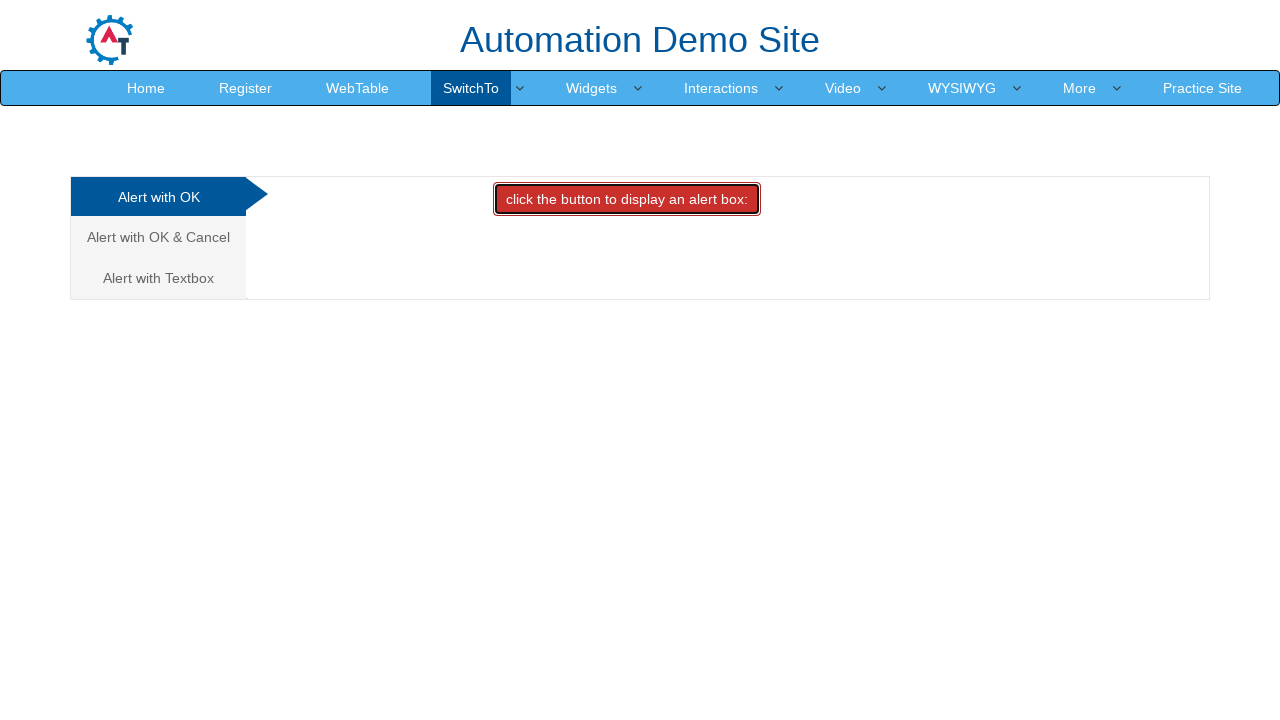

Navigated to Alert with OK & Cancel section at (158, 237) on xpath=//a[text()='Alert with OK & Cancel ']
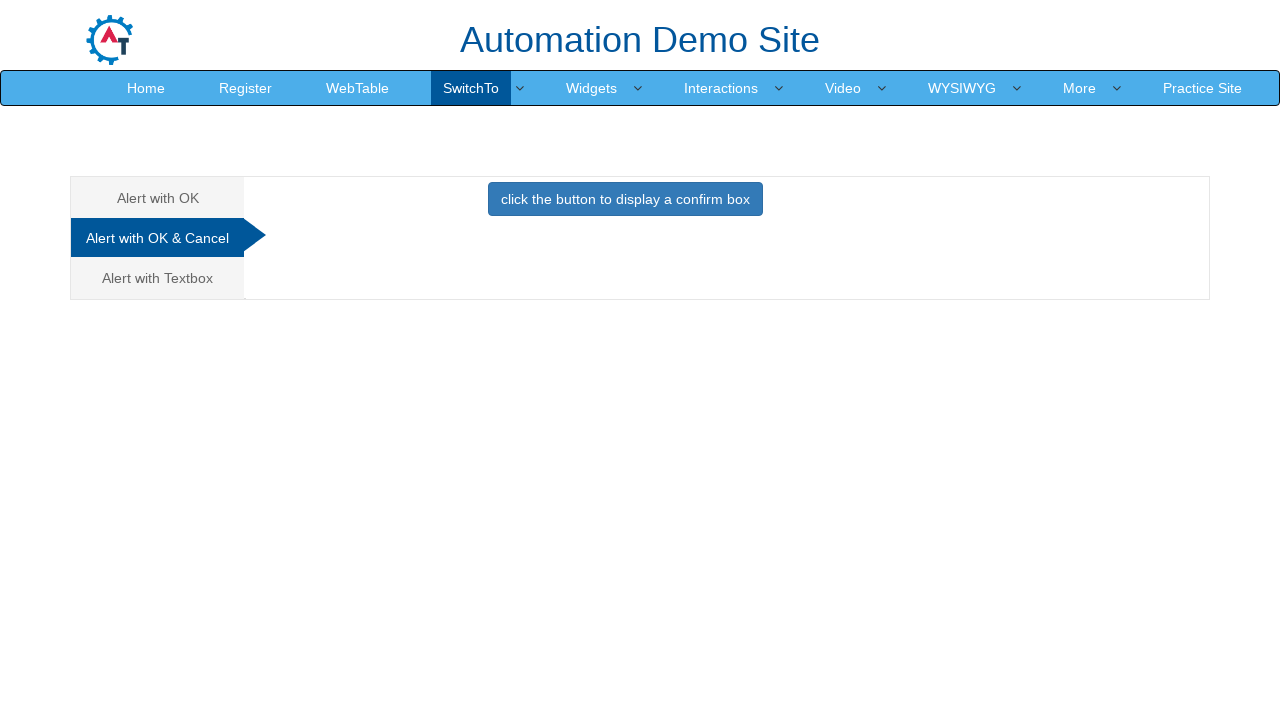

Clicked button to display confirm dialog at (625, 199) on xpath=//button[text()='click the button to display a confirm box ']
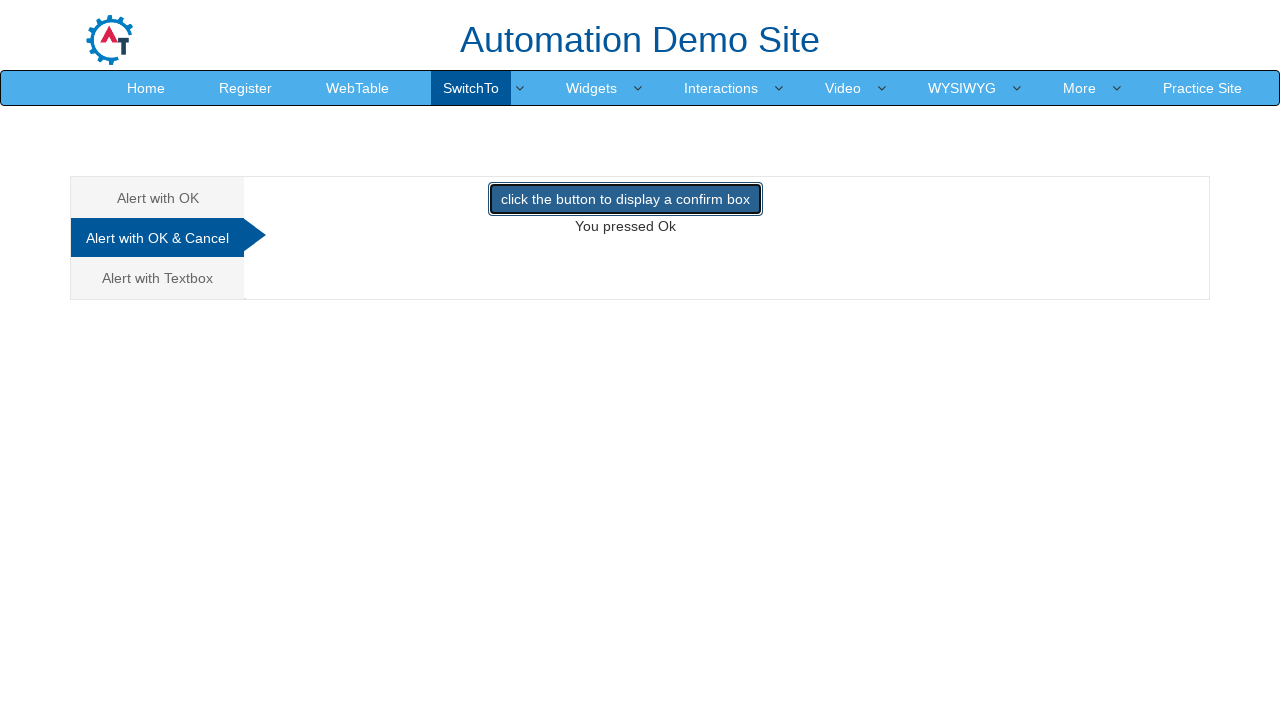

Set up dialog handler to dismiss confirm dialog
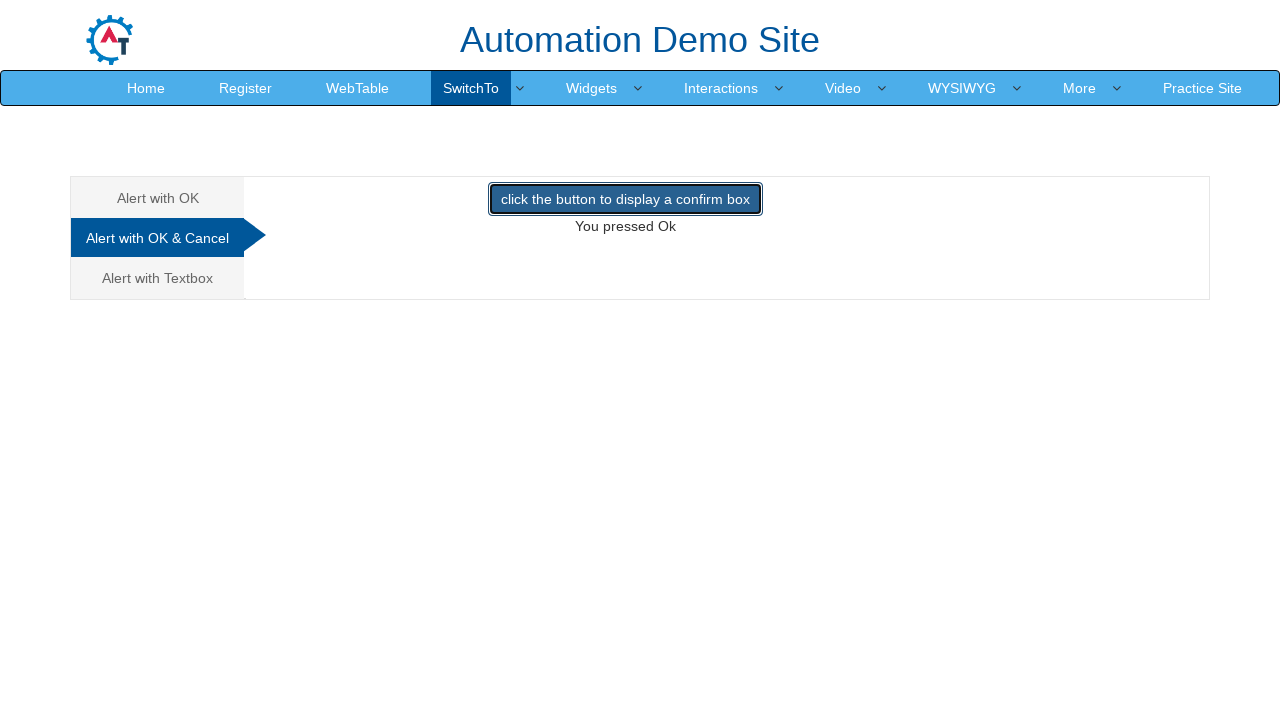

Navigated to Alert with Textbox section at (158, 278) on xpath=//a[text()='Alert with Textbox ']
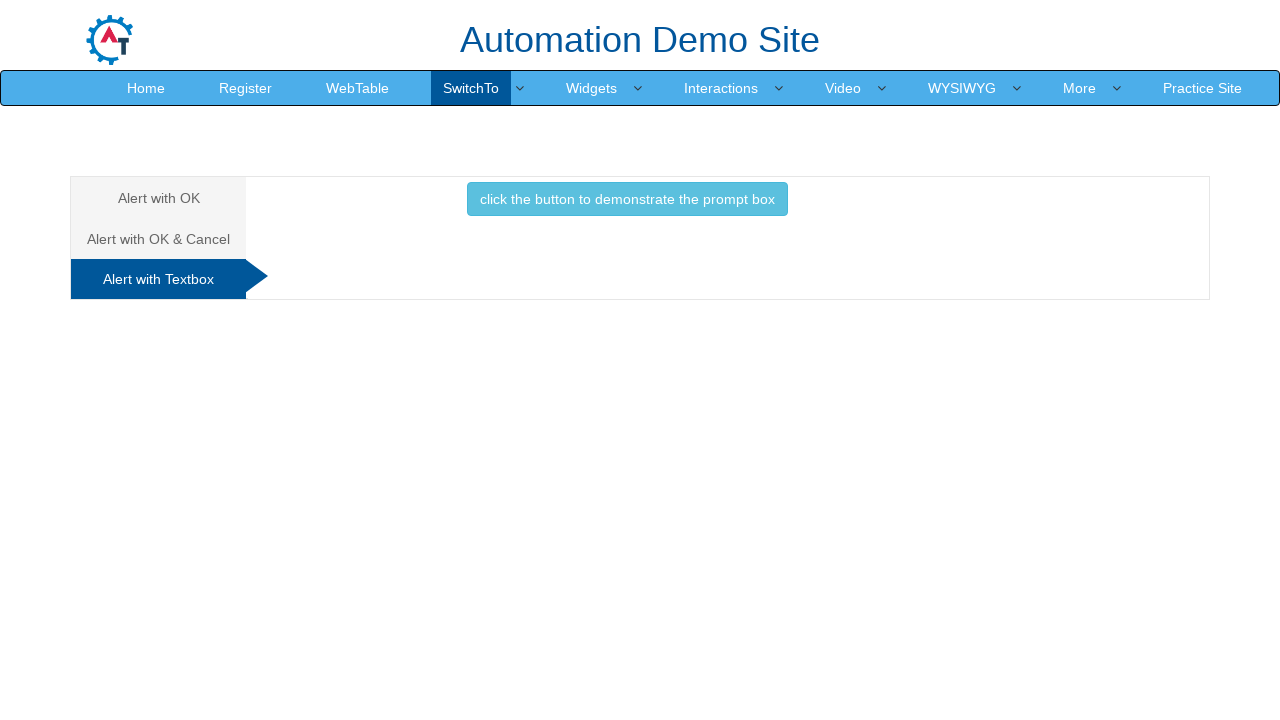

Clicked button to demonstrate prompt dialog at (627, 199) on xpath=//button[text()='click the button to demonstrate the prompt box ']
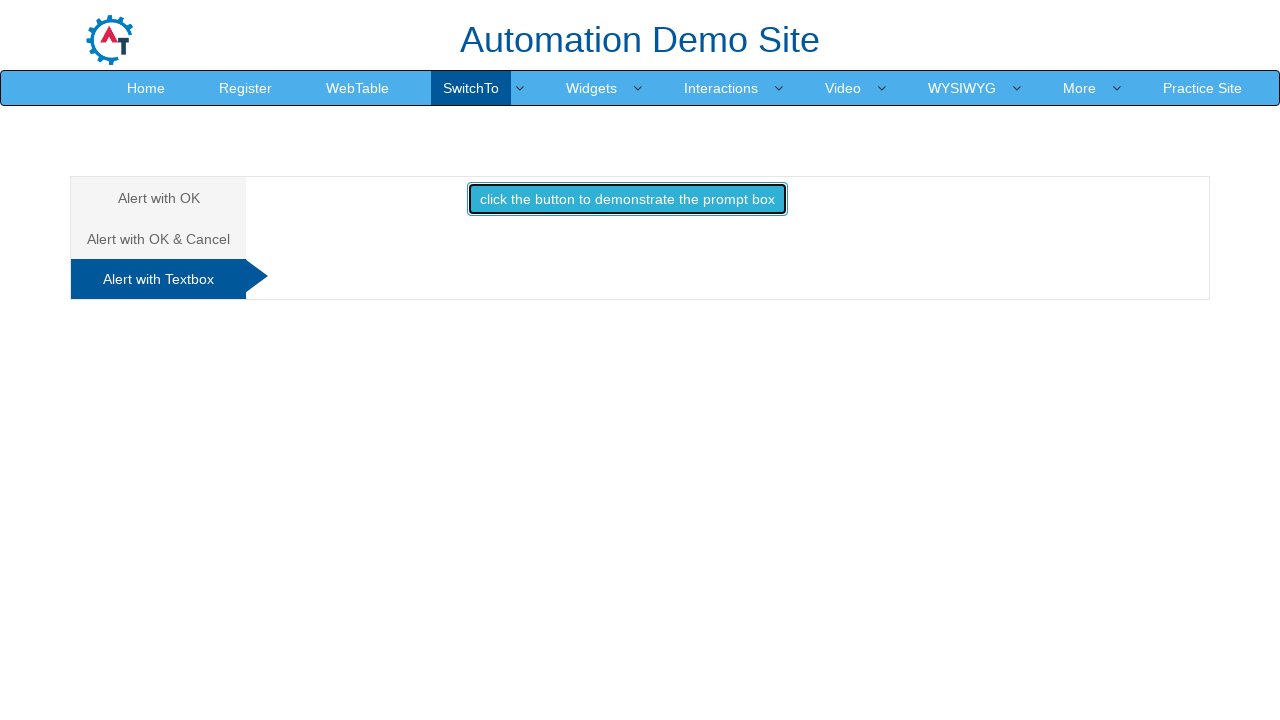

Set up dialog handler to accept prompt dialog
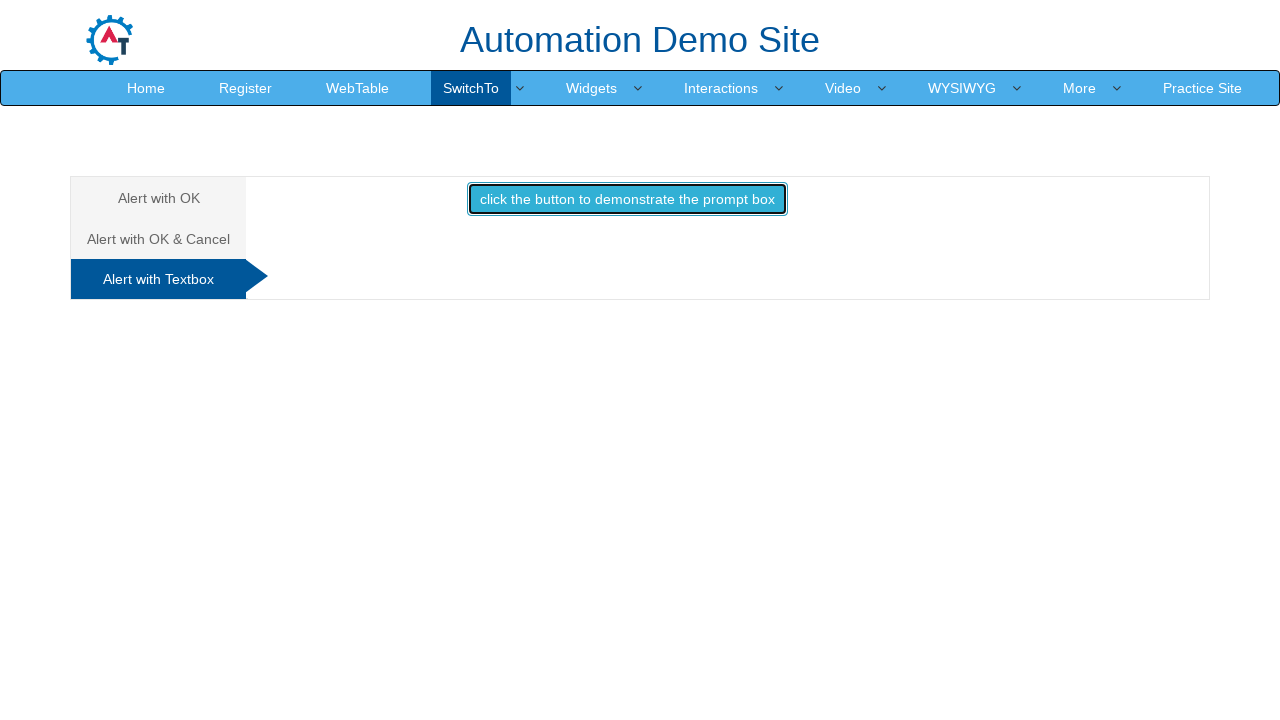

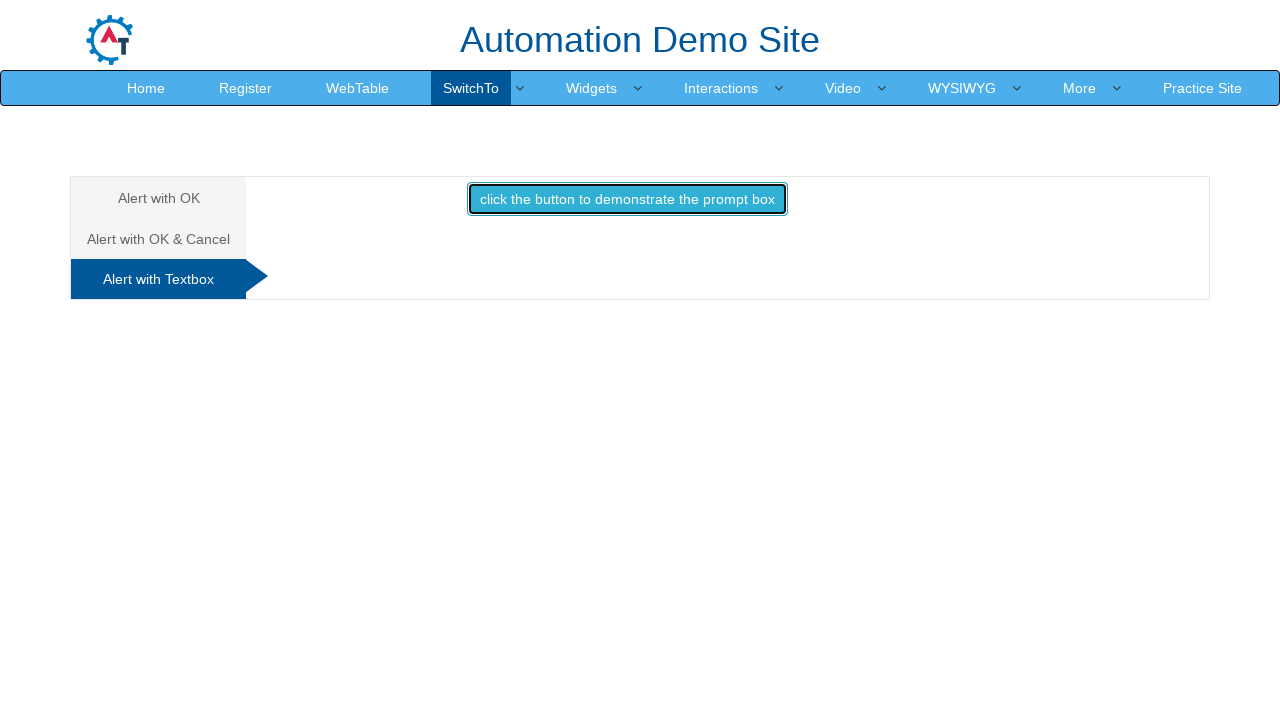